Tests clicking the microscope button and verifying navigation to the microscope section

Starting URL: https://neuronpedia.org/gemma-scope#main

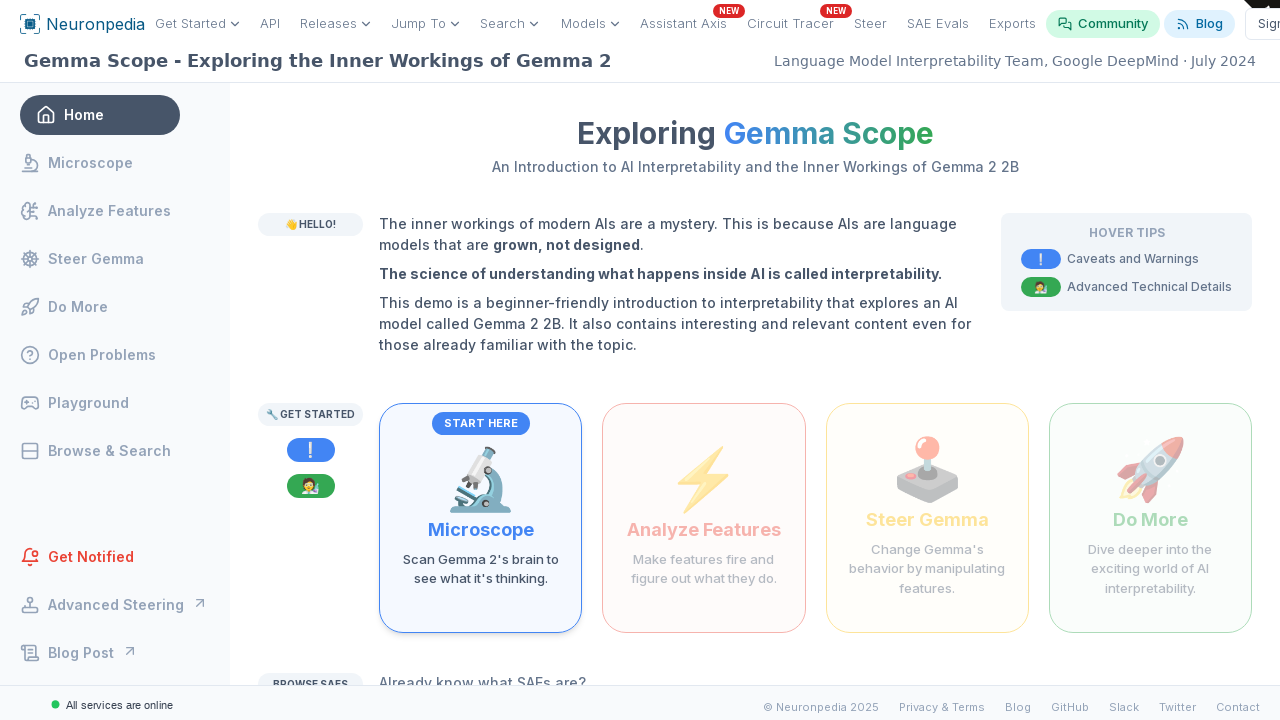

Clicked microscope button with text 'scan Gemma 2's brain to see what it's thinking' at (481, 569) on internal:text="scan Gemma 2's brain to see what it's thinking"i
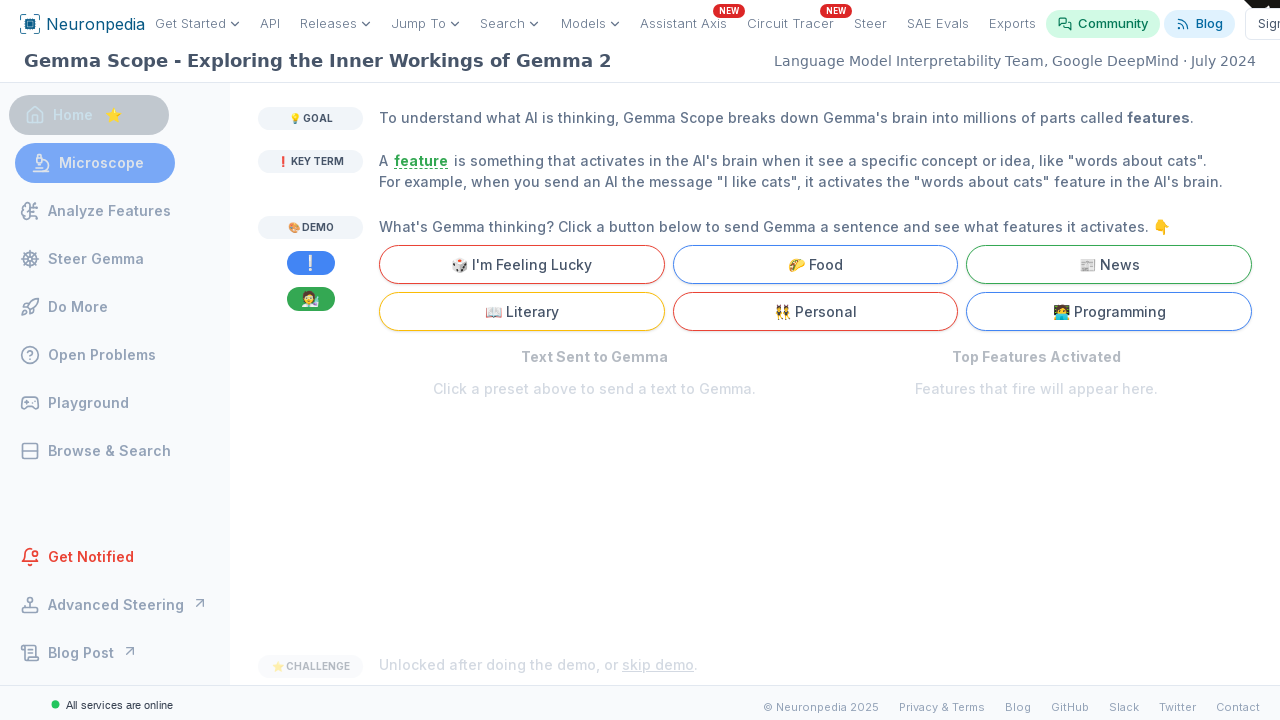

Verified navigation to microscope section (URL changed to gemma-scope#microscope)
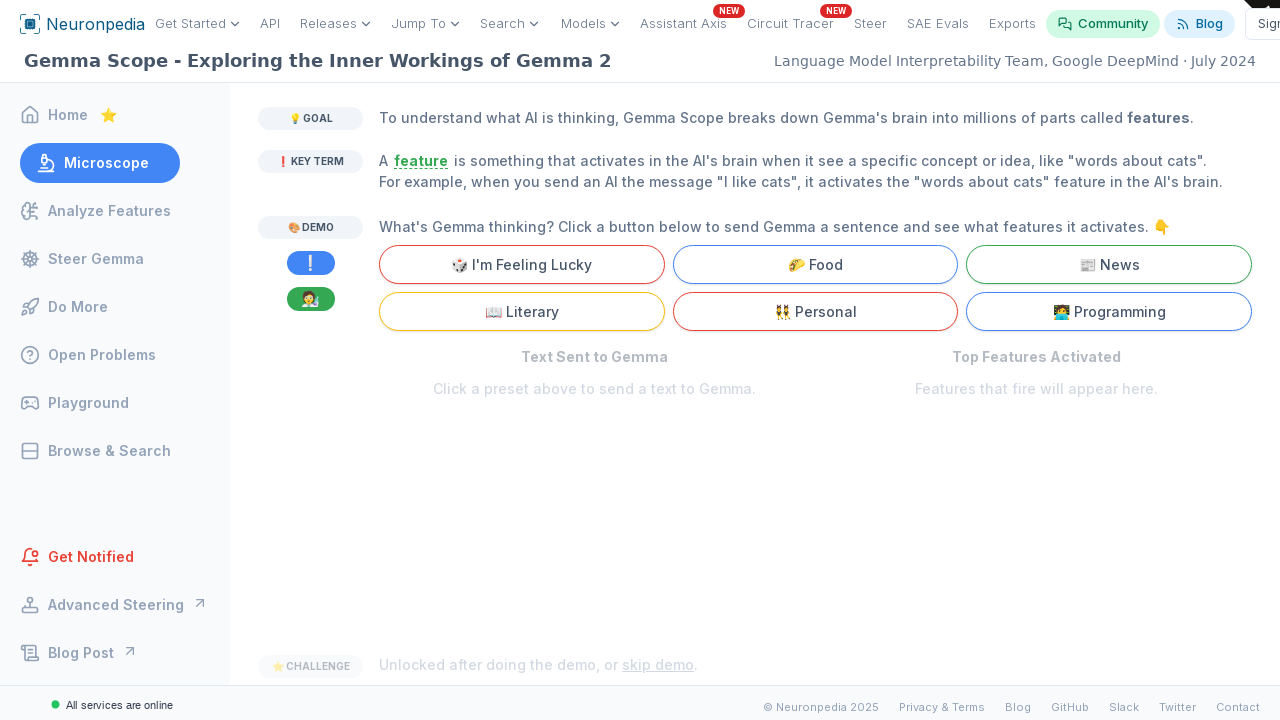

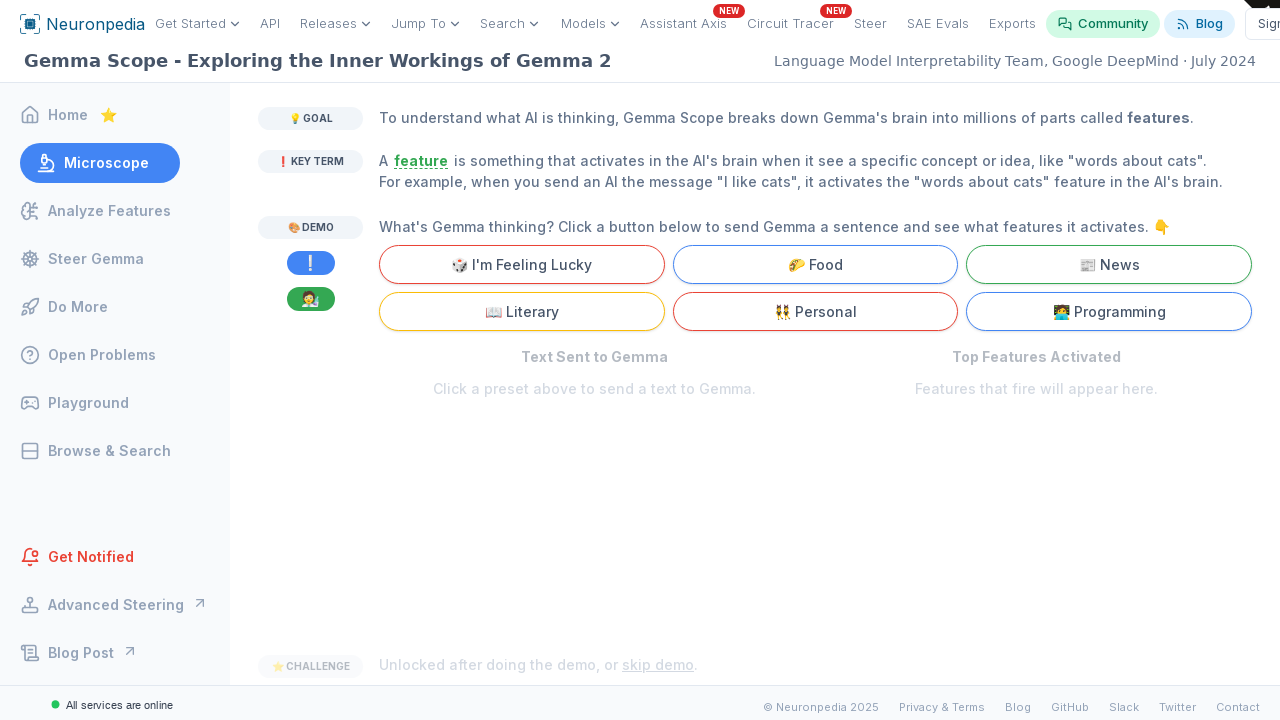